Navigates to a website and verifies that page elements including scripts and images are properly loaded

Starting URL: https://mimibukuro.ddo.jp/index.php

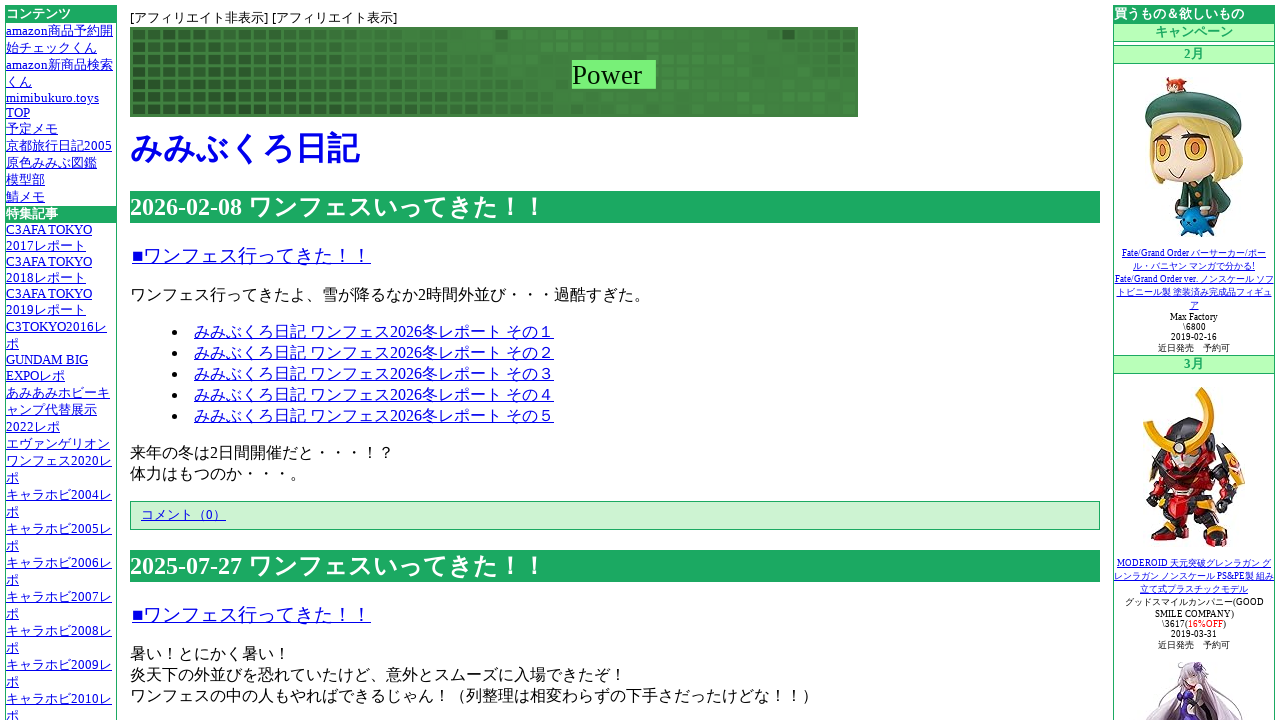

Page loaded and network idle state reached
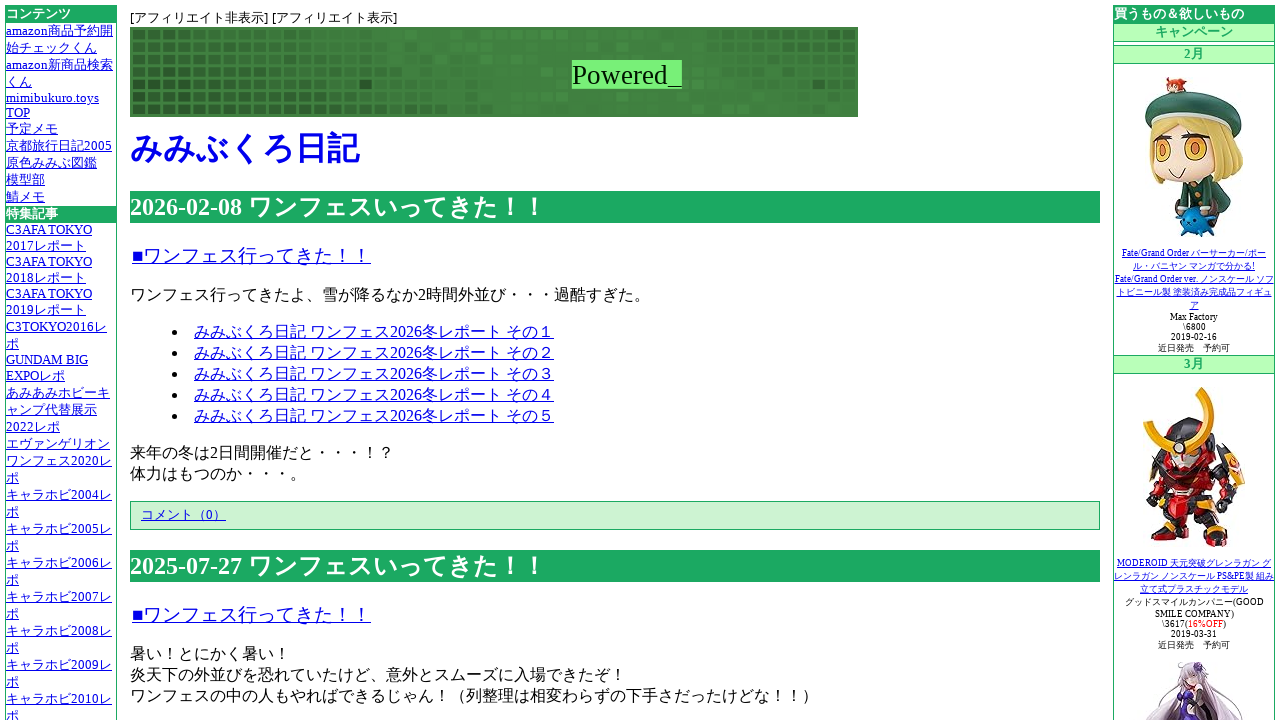

Page title verified as present
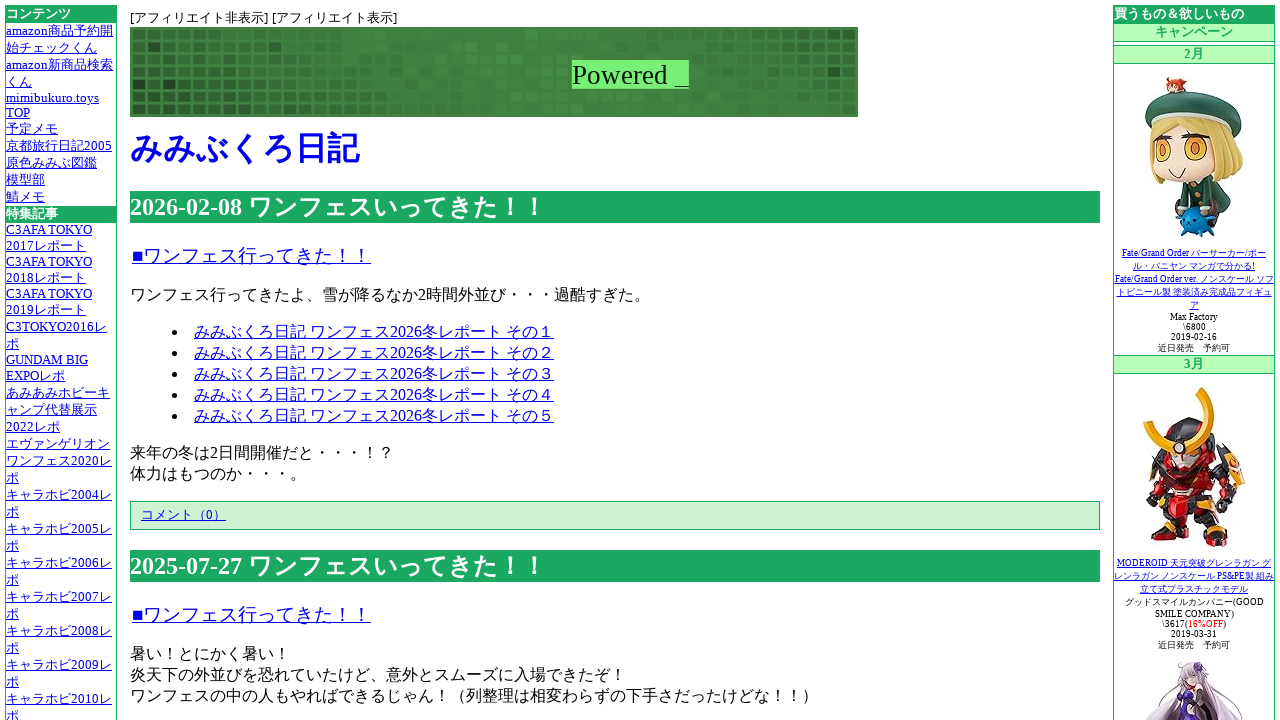

Verified 2 script elements are present on the page
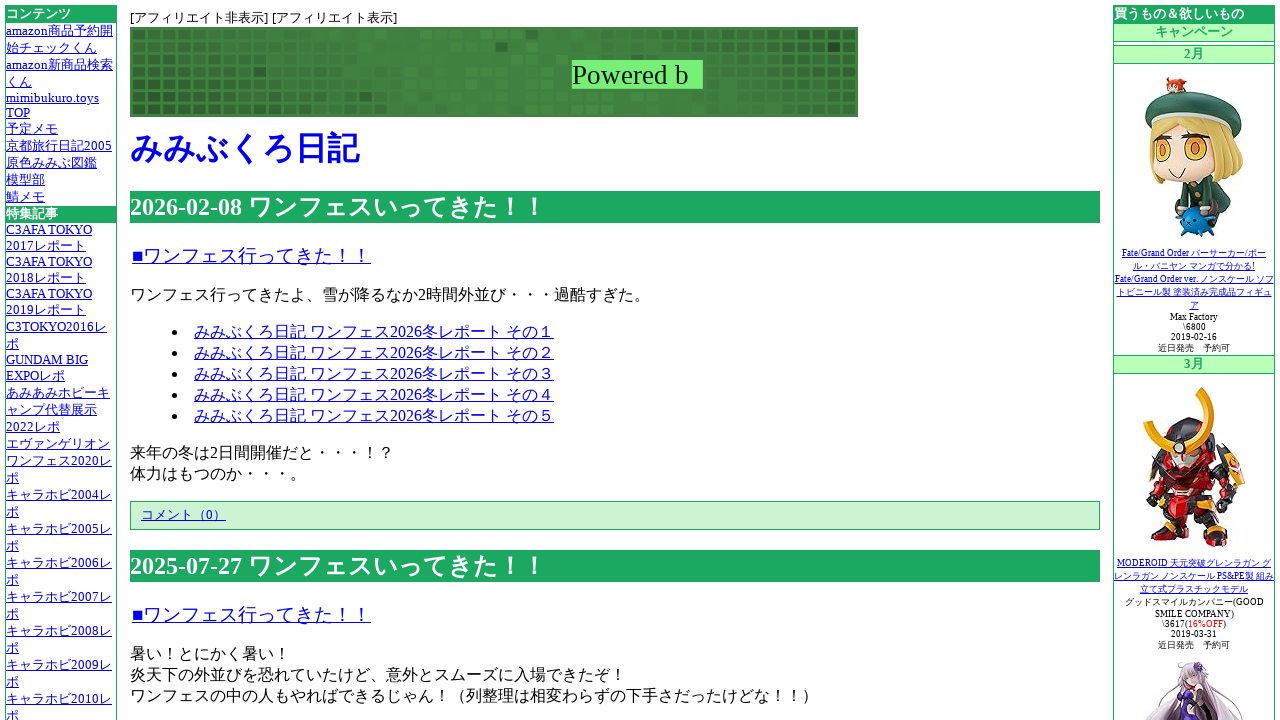

Verified all 24 image elements have src attributes
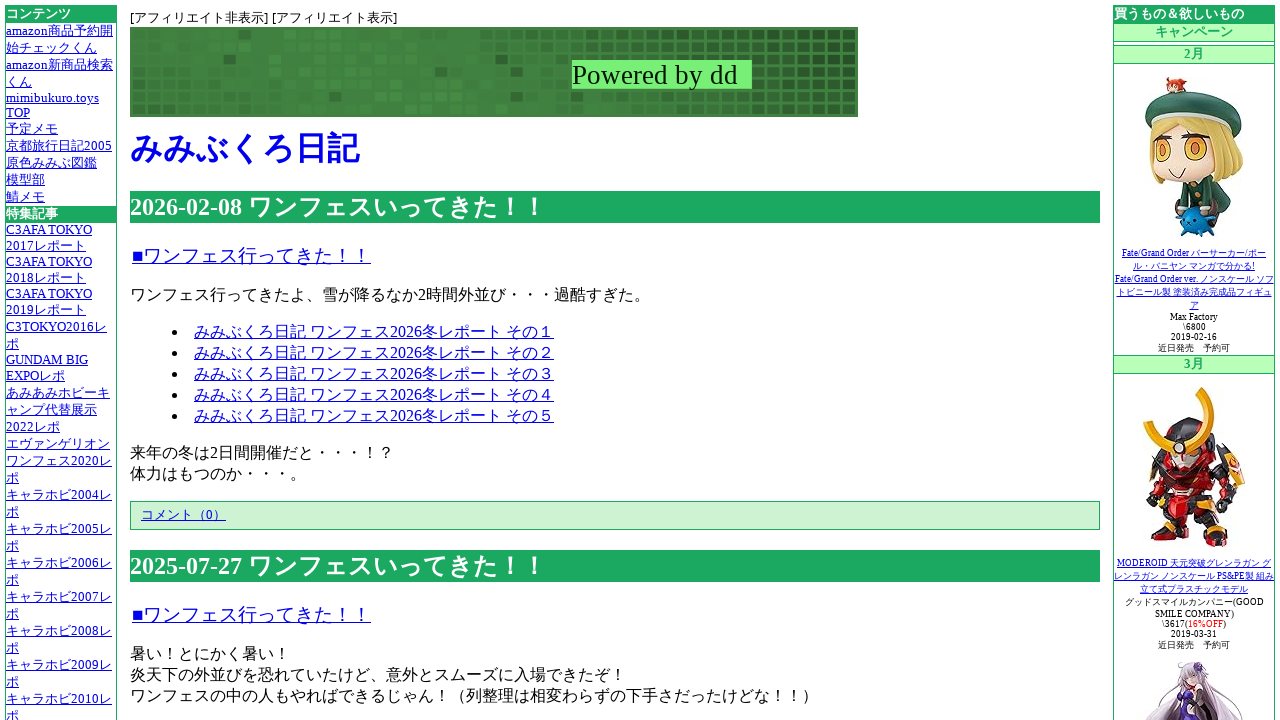

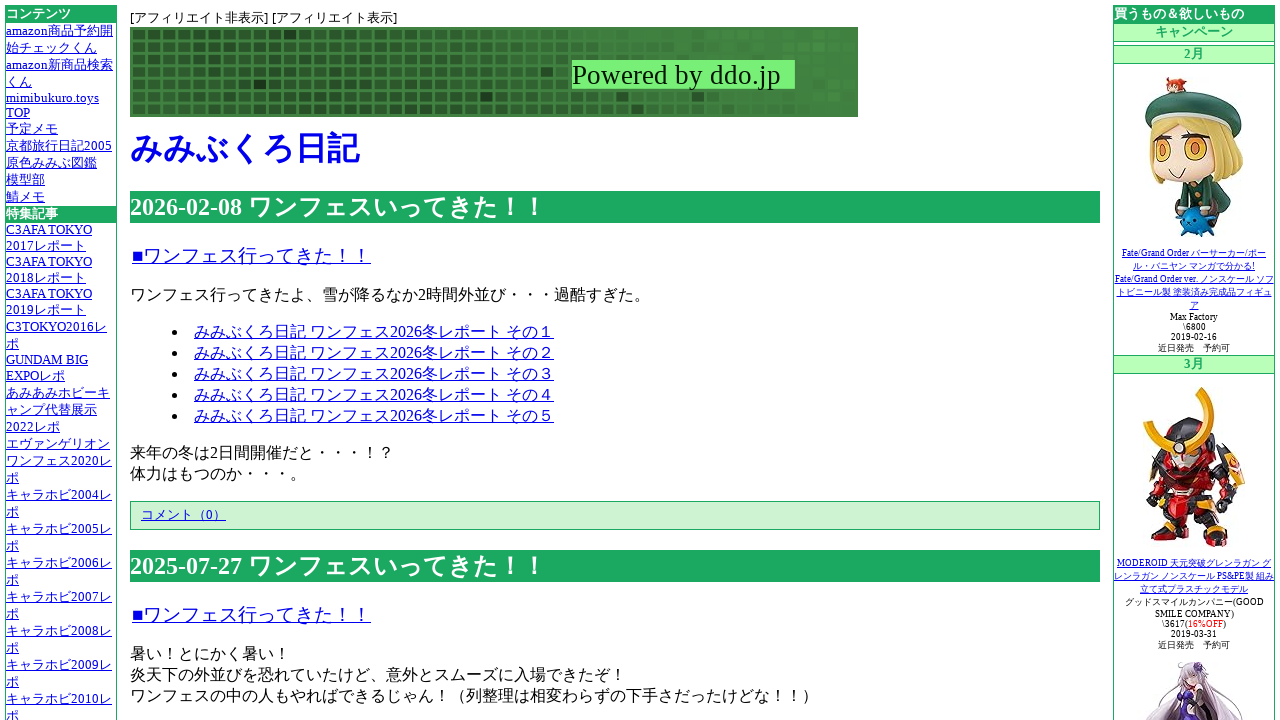